Tests opening new browser tabs/windows and switching between them

Starting URL: https://the-internet.herokuapp.com/windows

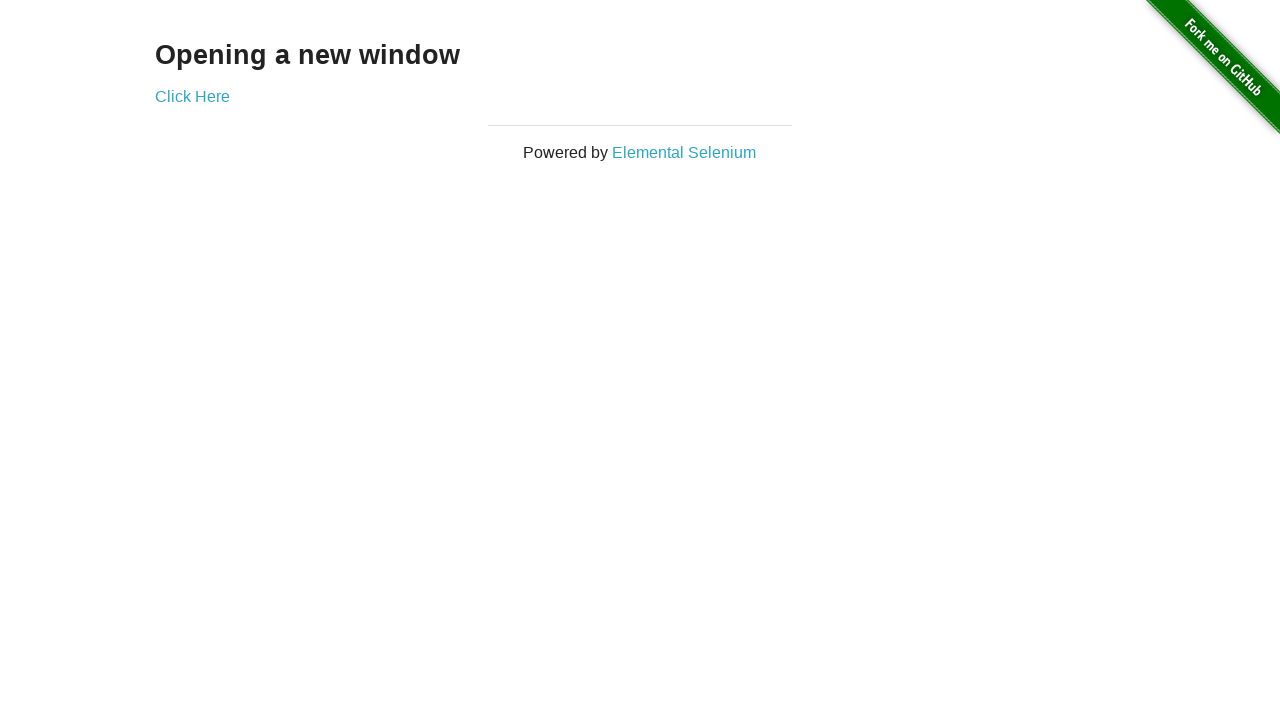

Clicked link to open new window/tab at (192, 96) on a[href='/windows/new']
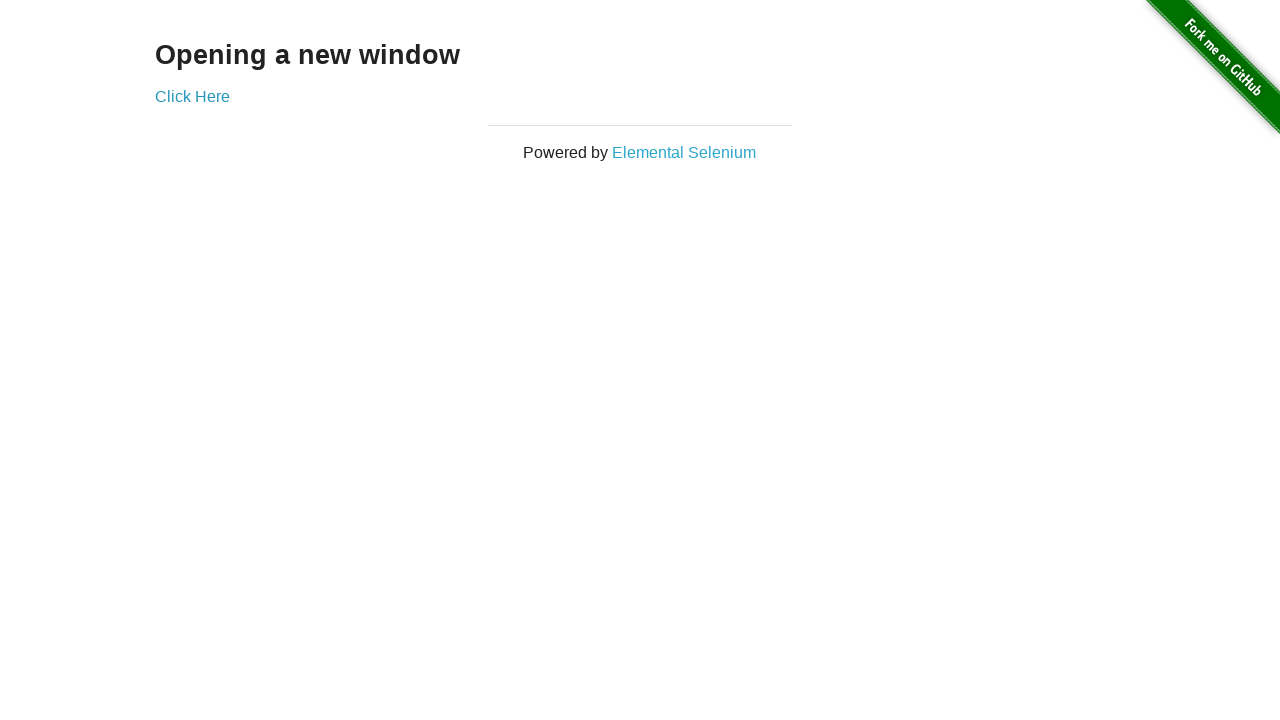

New page/tab opened and captured
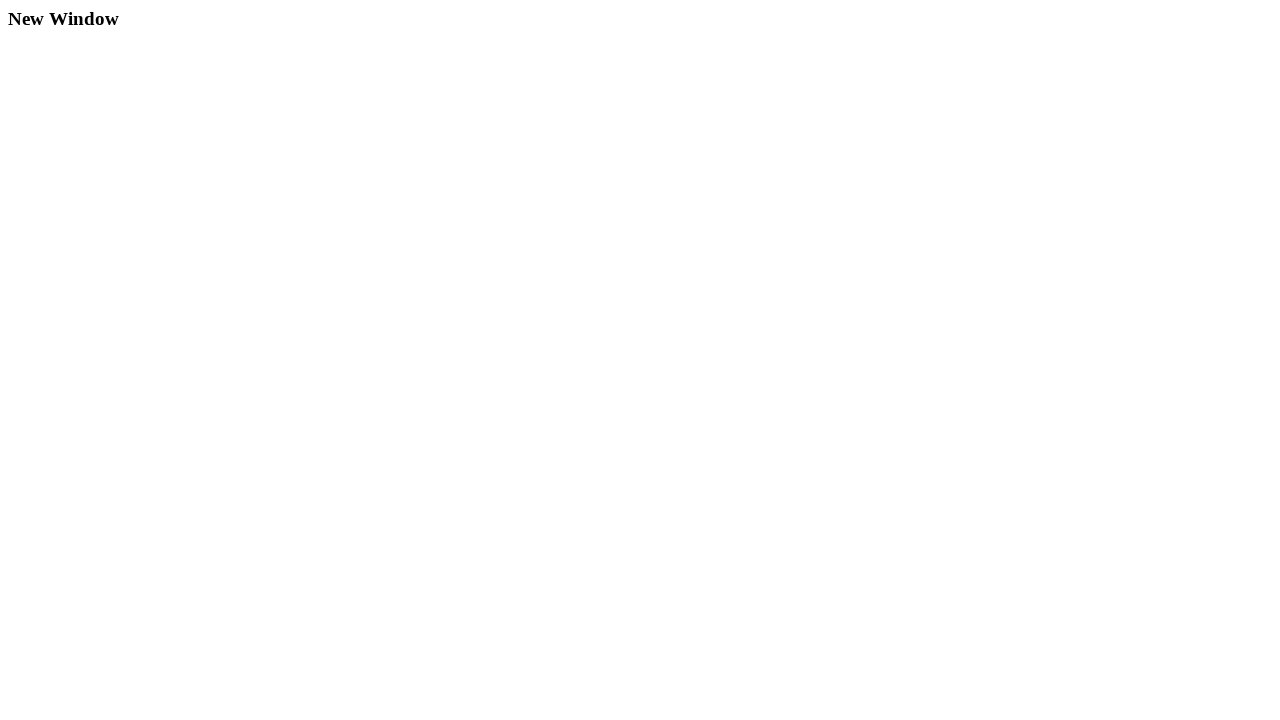

New page loaded completely
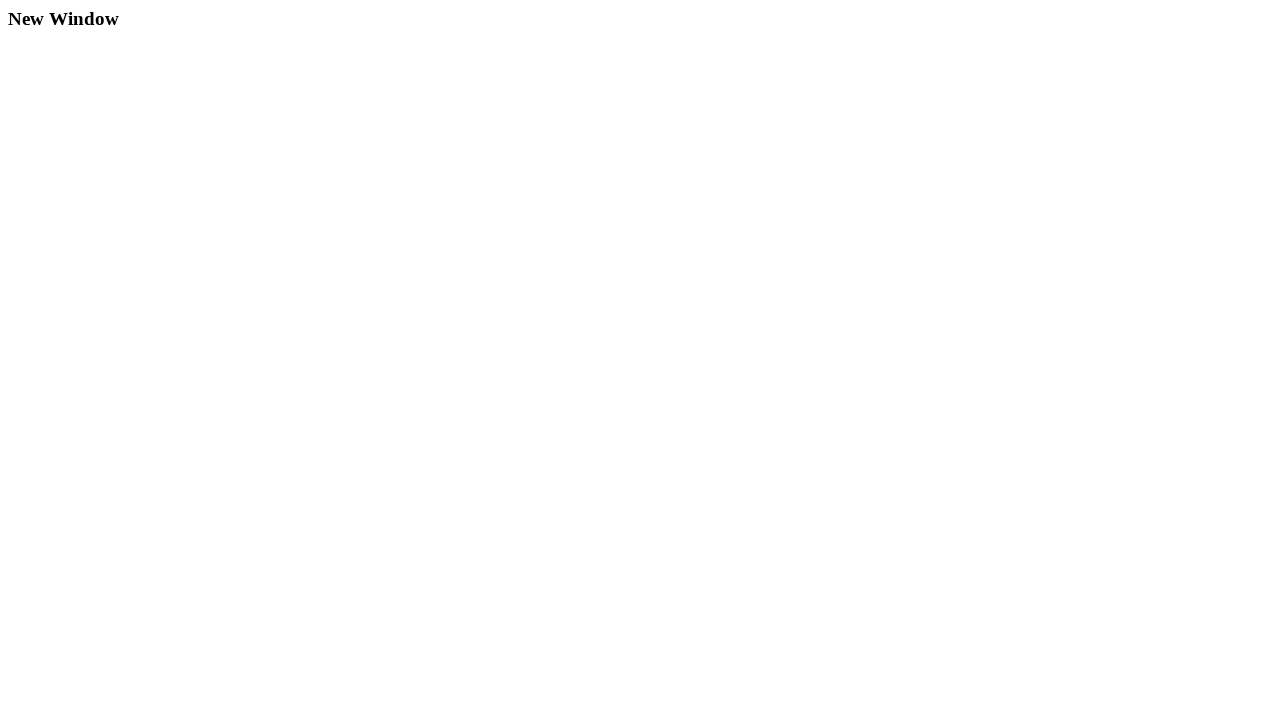

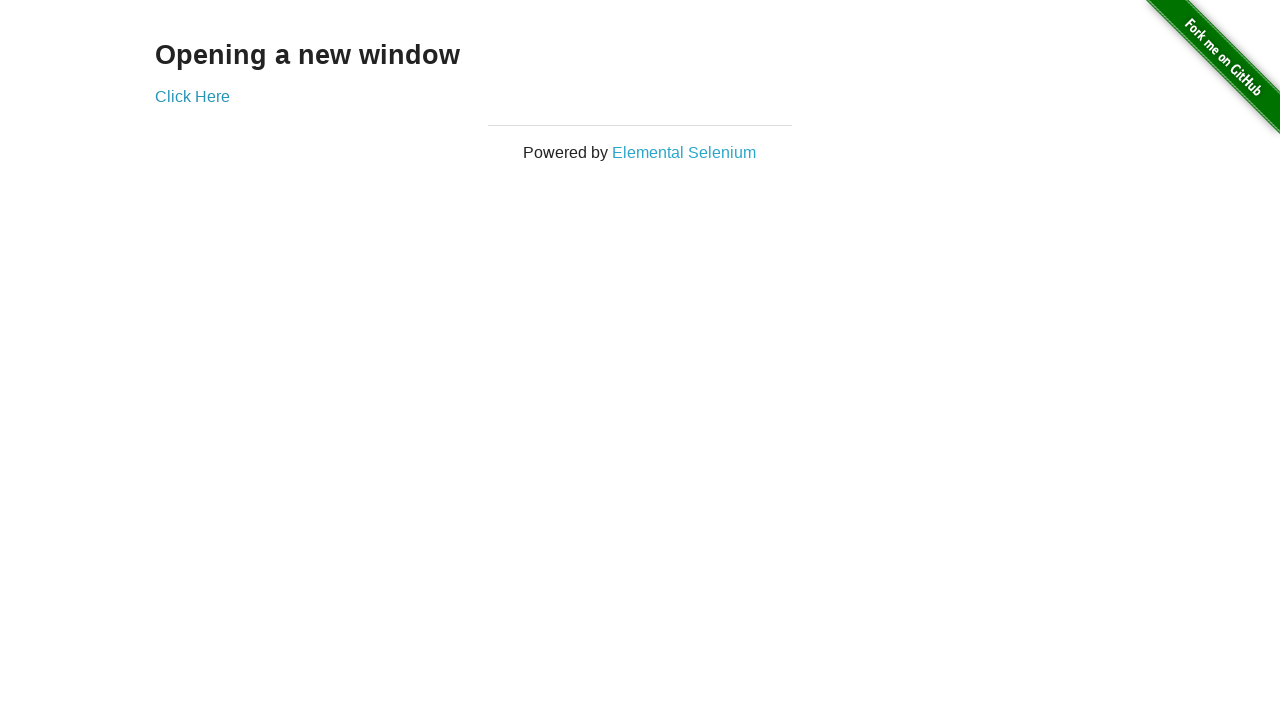